Tests dropdown functionality by clicking on a combobox element on the omayo test page

Starting URL: https://omayo.blogspot.com

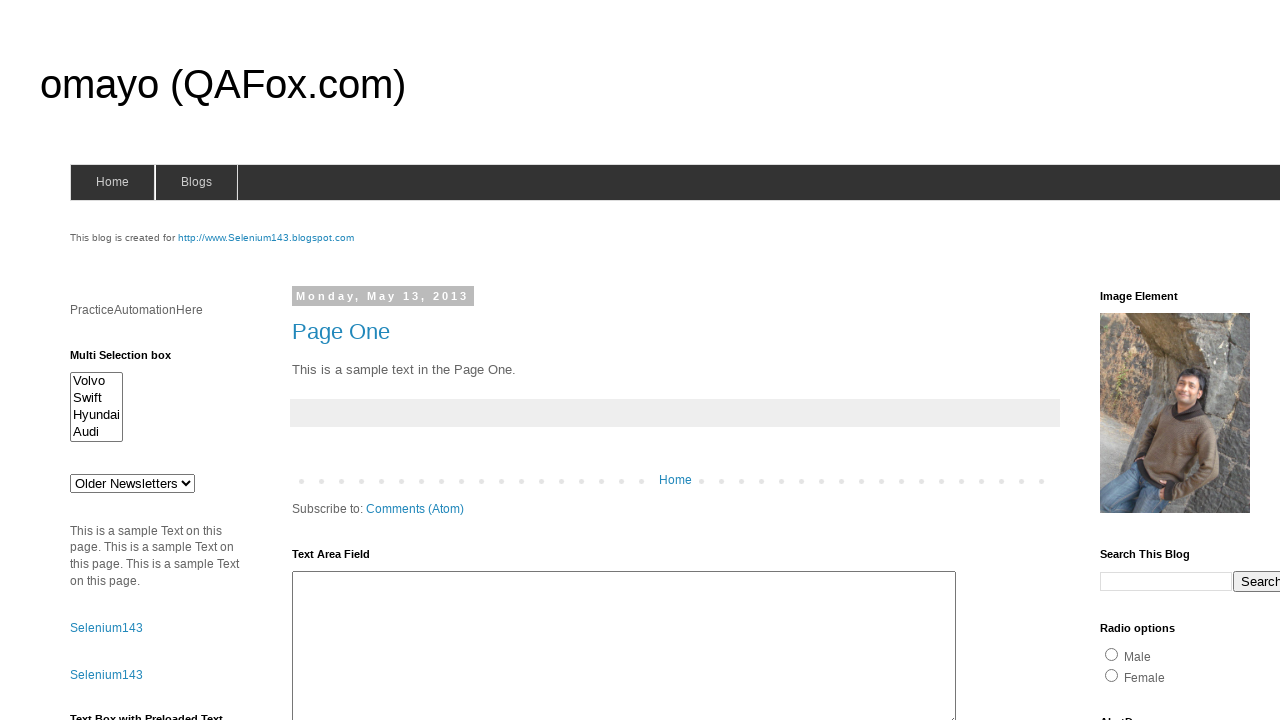

Navigated to omayo test page
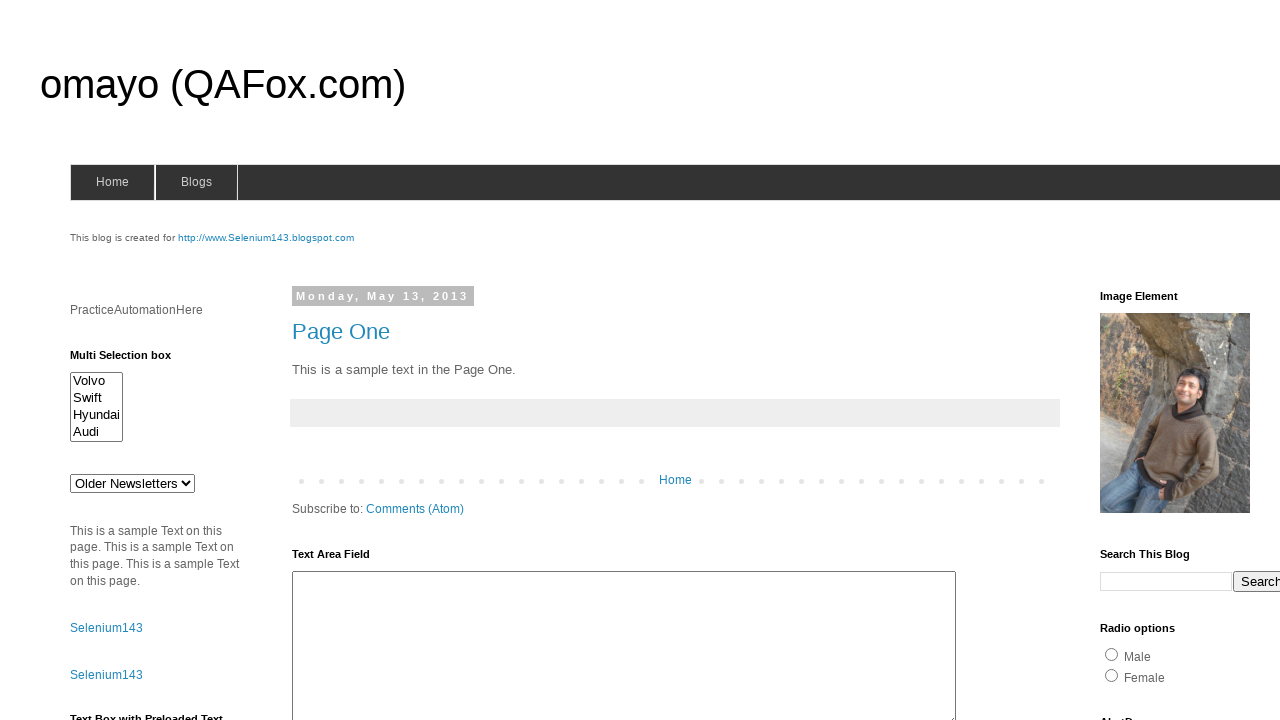

Clicked on the combobox dropdown element at (132, 483) on .combobox
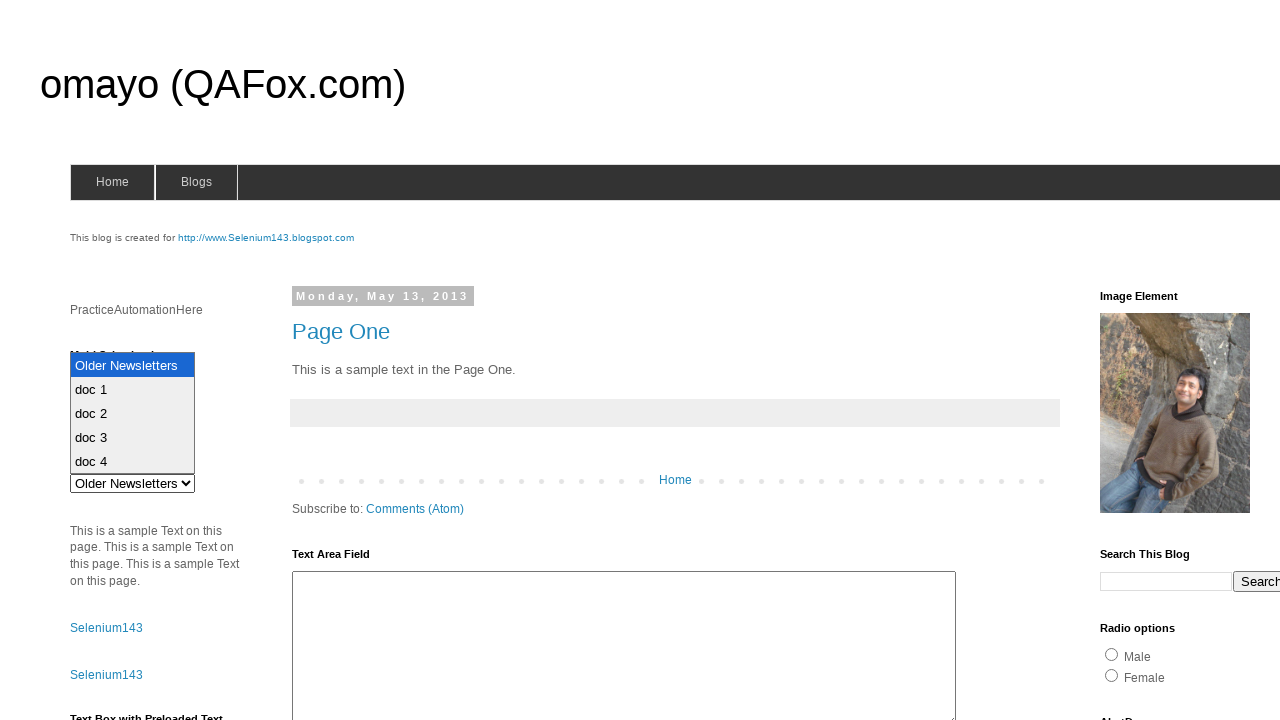

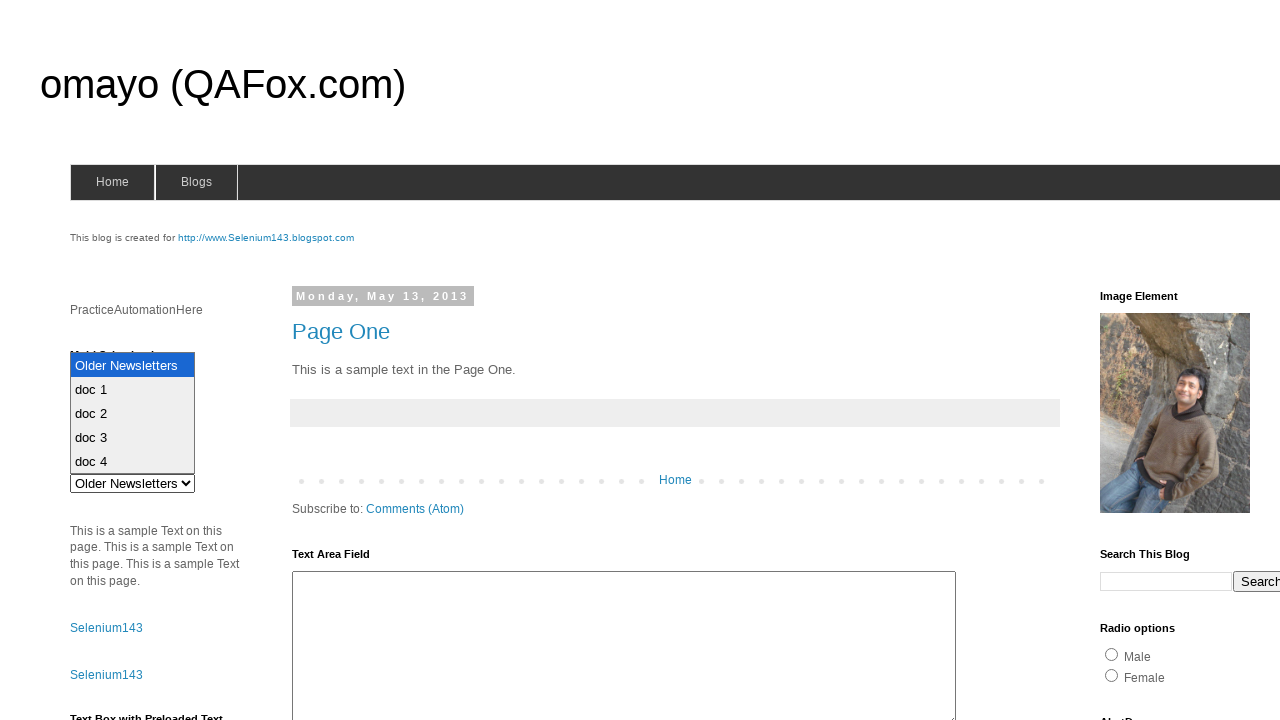